Navigates to W3Schools website and clicks on the HTML Reference link in the main content area

Starting URL: https://www.w3schools.com/

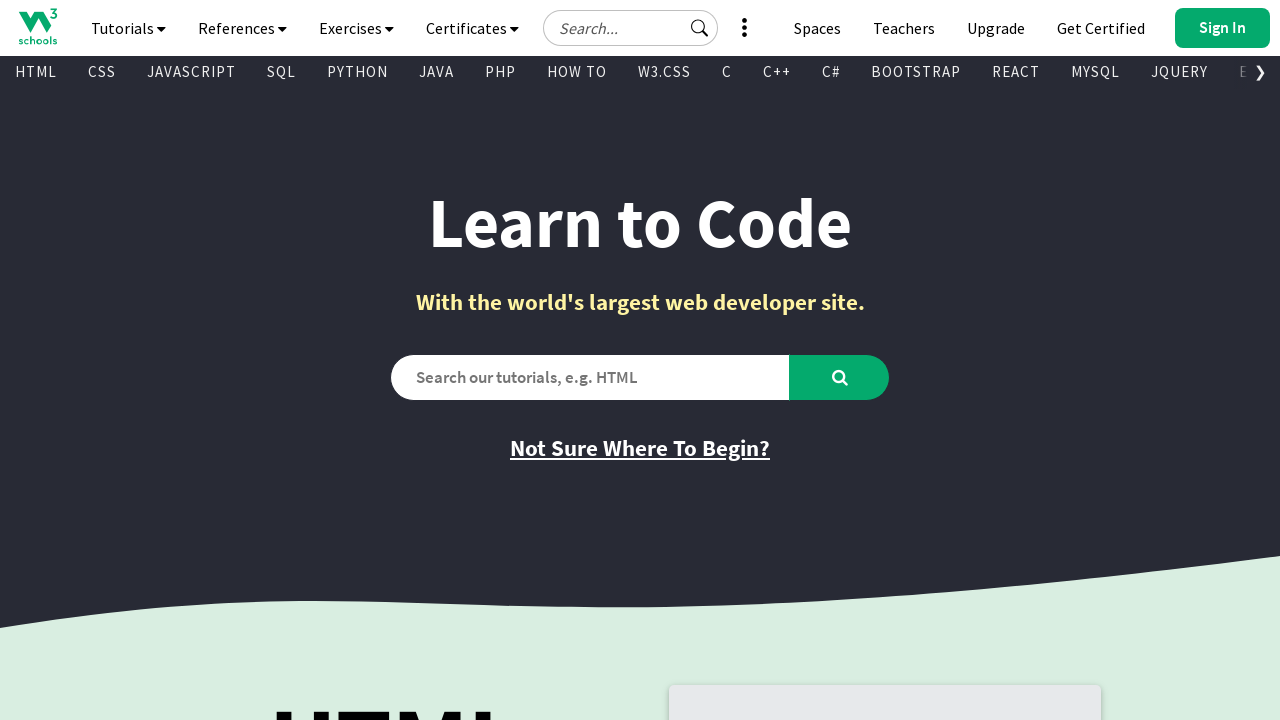

Navigated to W3Schools website
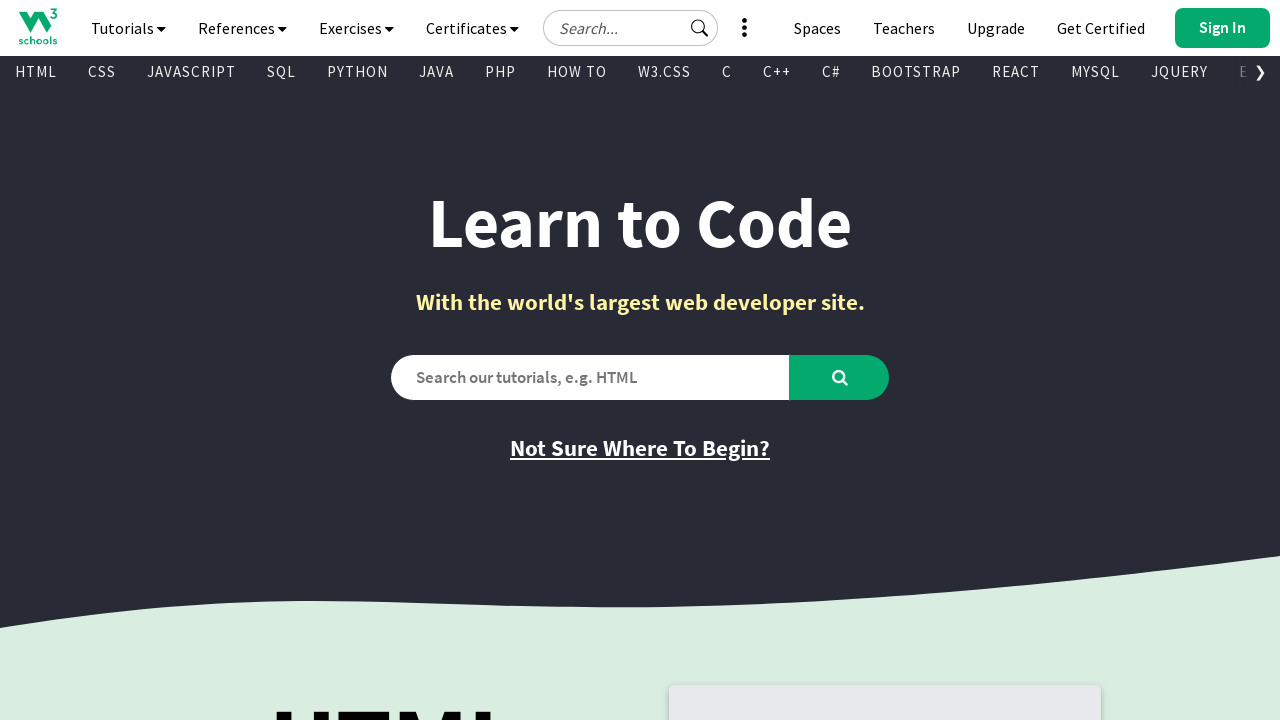

Clicked on the HTML Reference link in the main content area at (395, 360) on #main .w3-col a[href='/tags/default.asp']
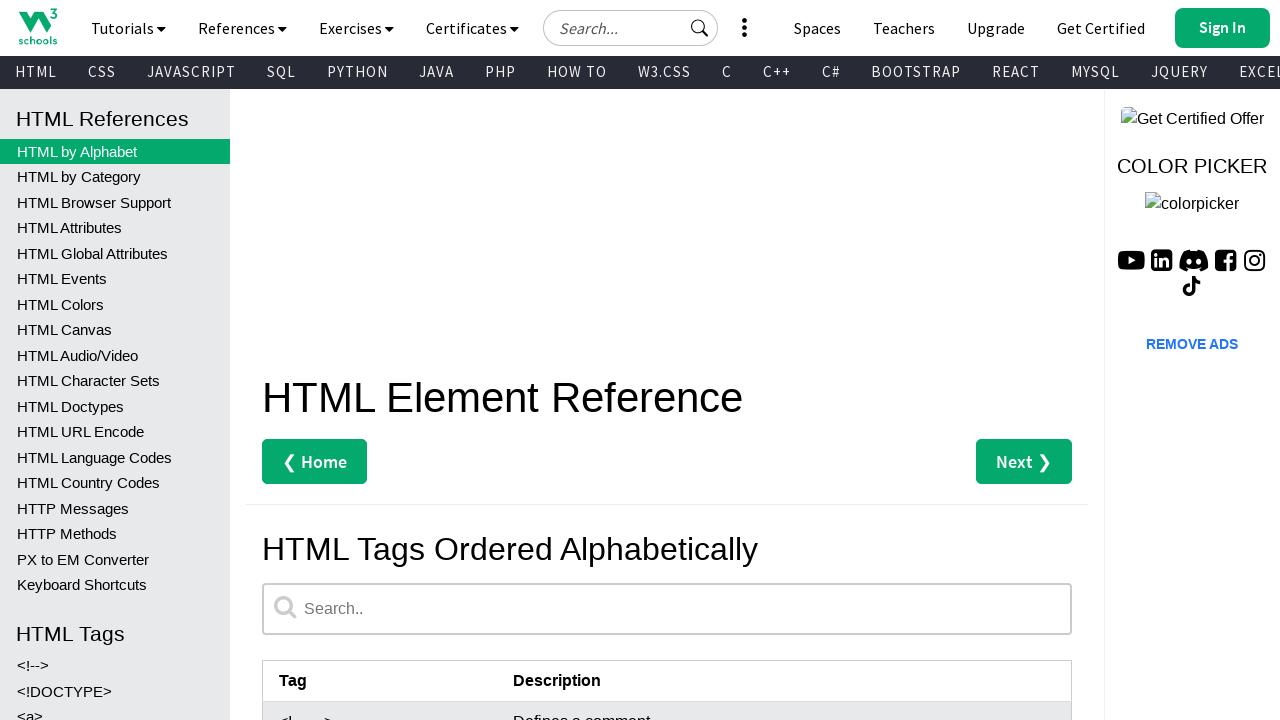

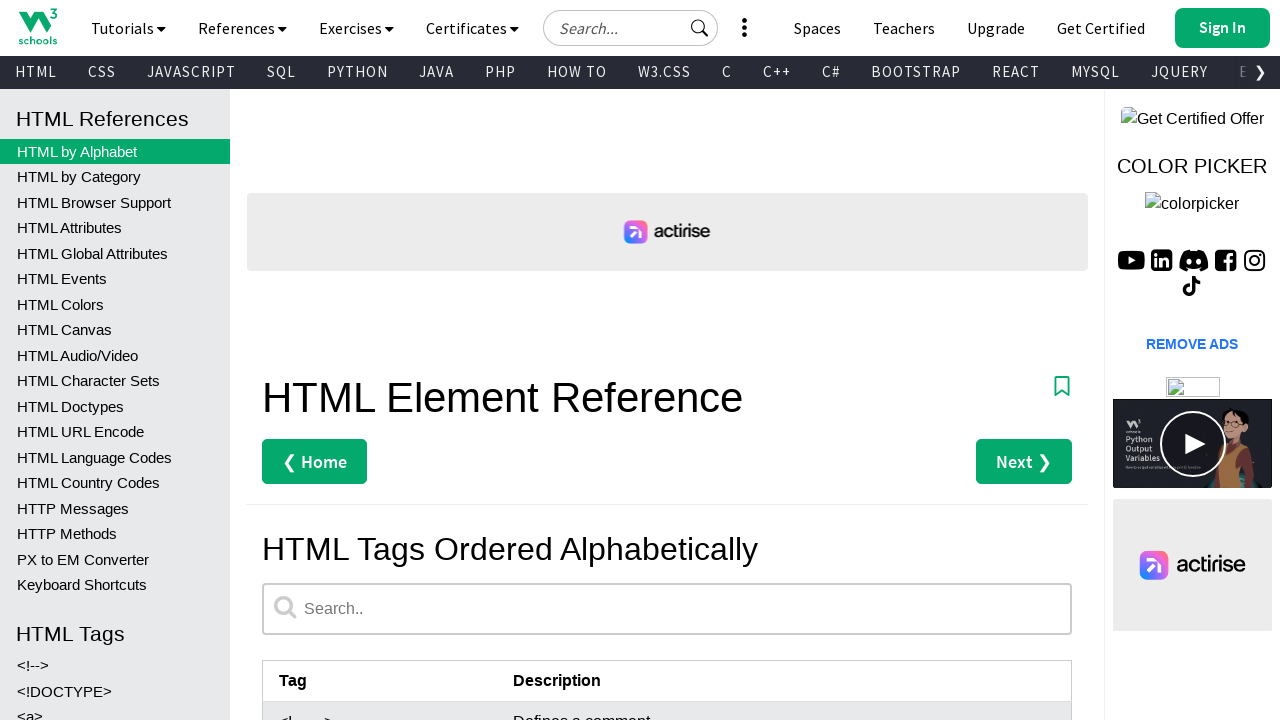